Tests radio button selection functionality by clicking on three different radio buttons using various selector methods

Starting URL: https://formy-project.herokuapp.com/radiobutton

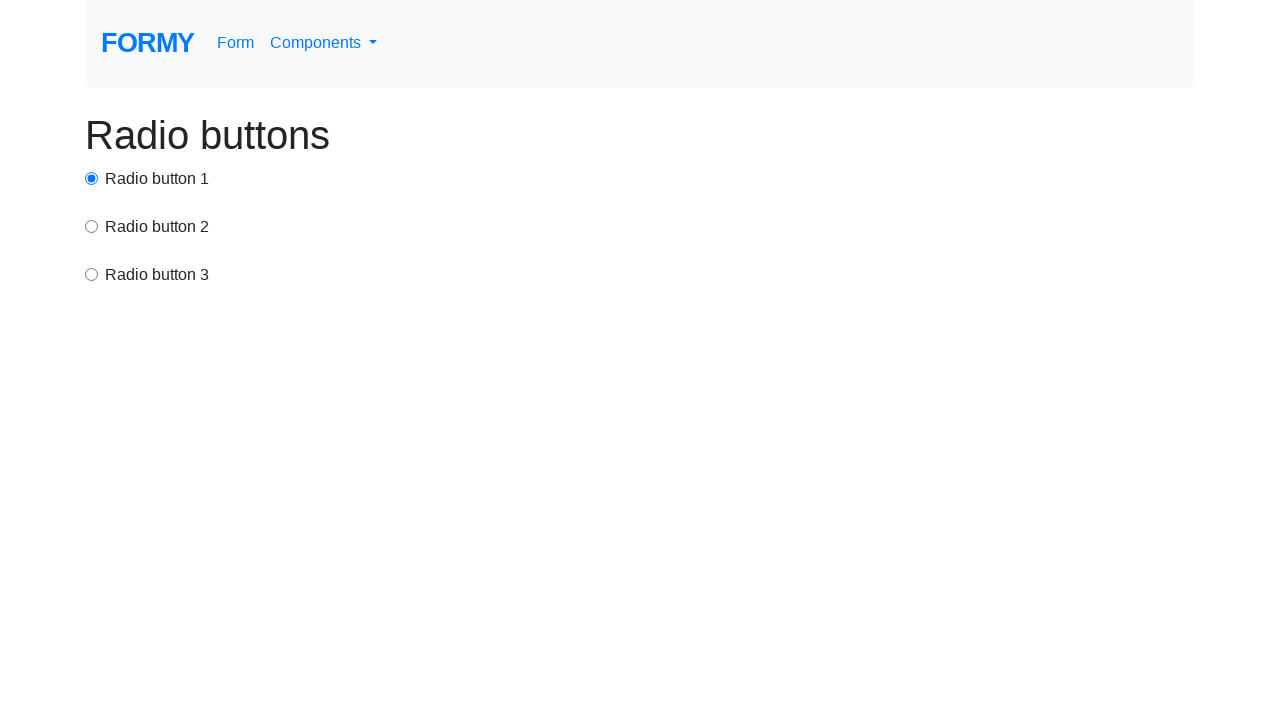

Clicked first radio button using ID selector at (92, 178) on #radio-button-1
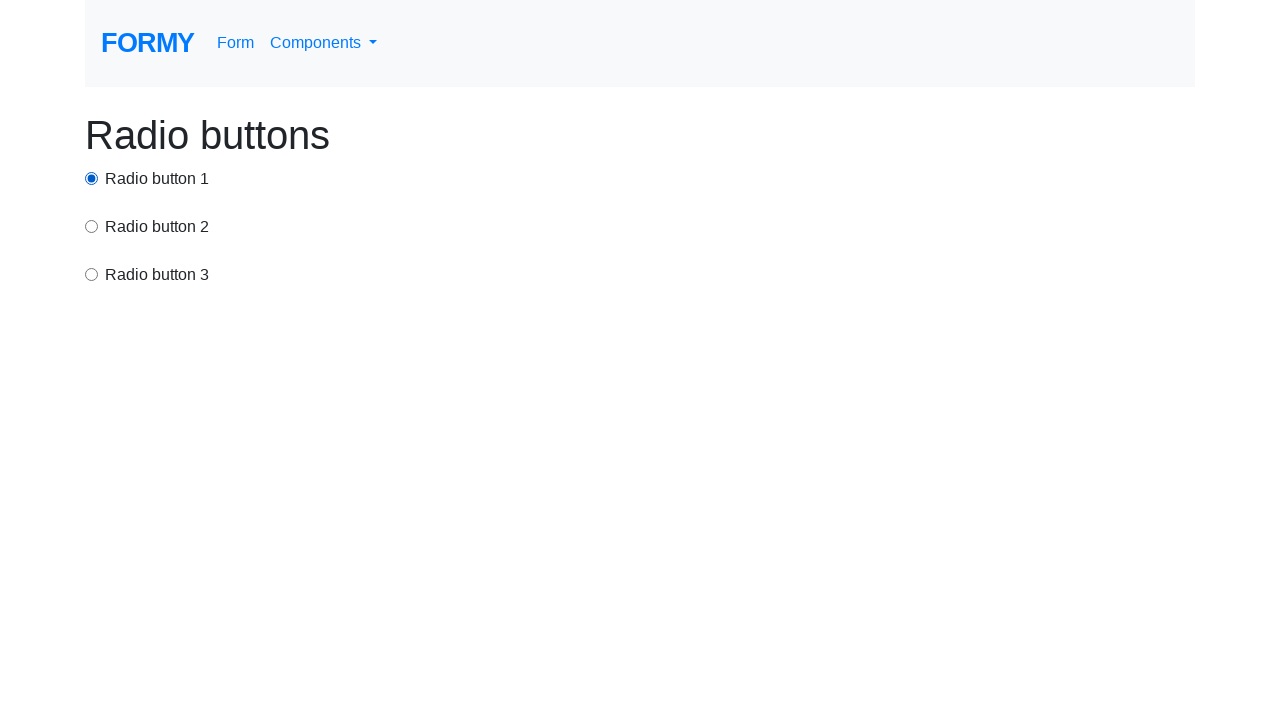

Clicked second radio button using CSS selector at (92, 226) on input[value='option2']
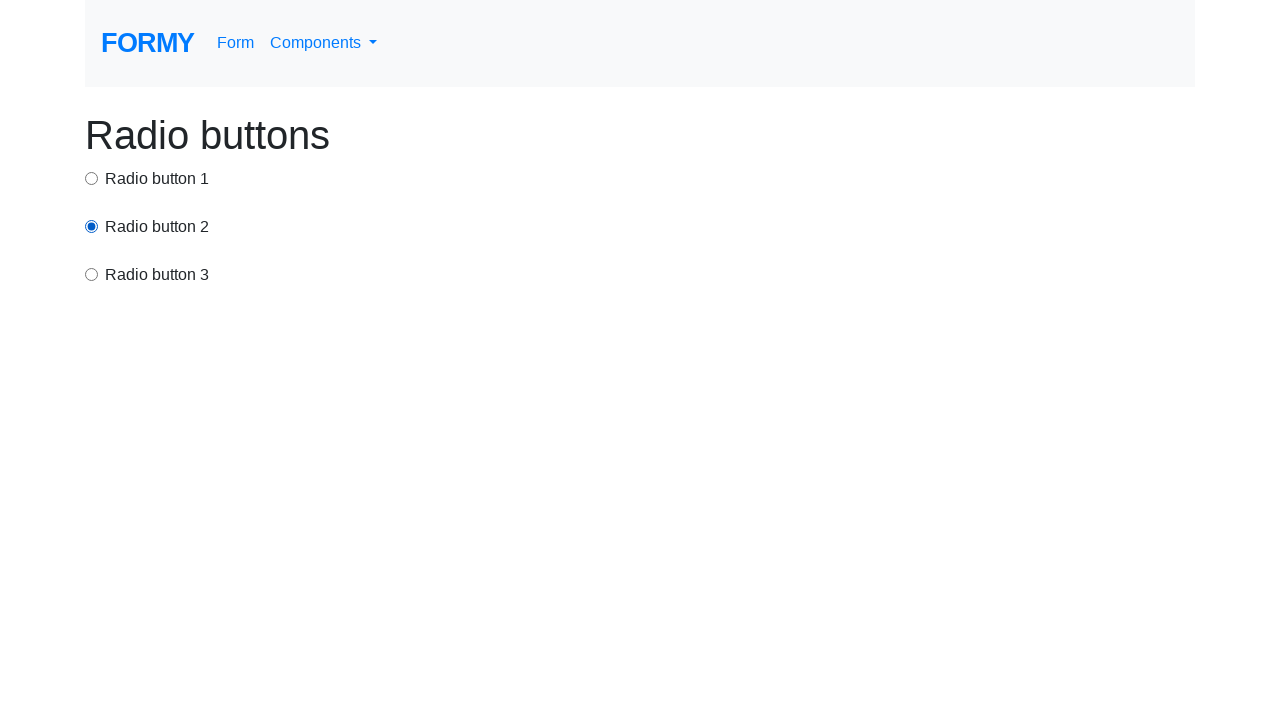

Clicked third radio button label using XPath selector at (157, 275) on xpath=/html/body/div/div[3]/label
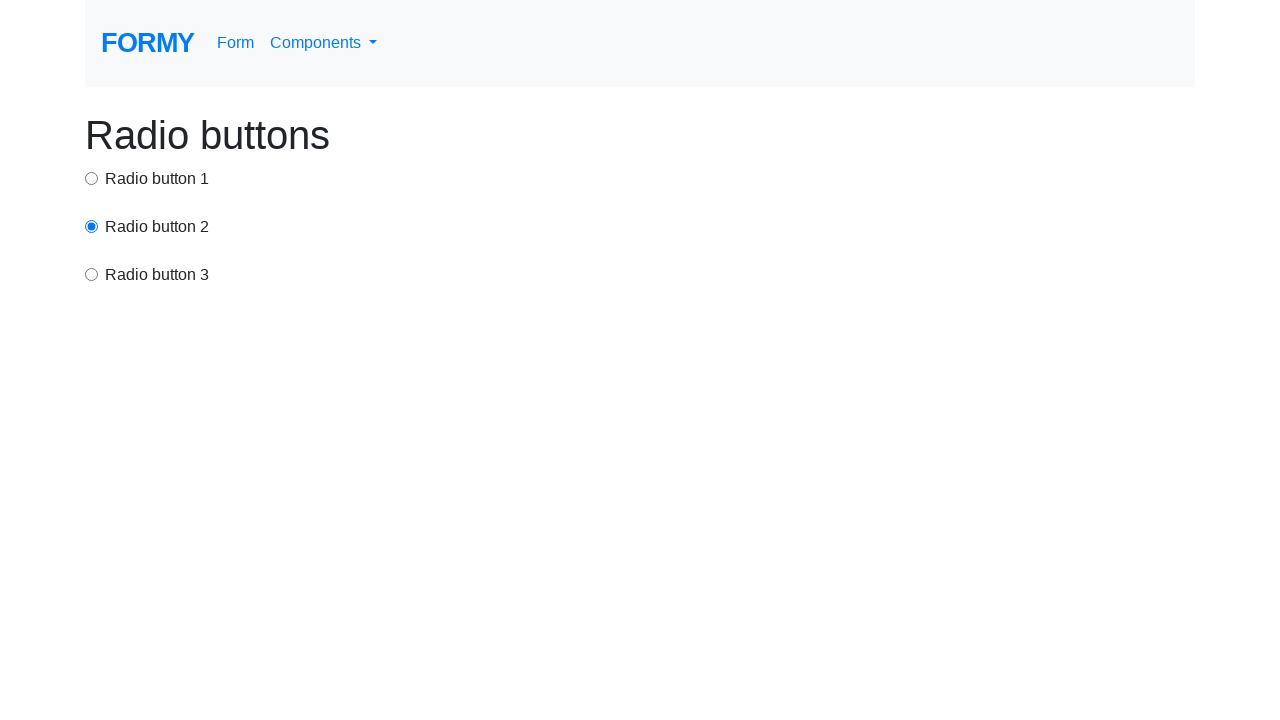

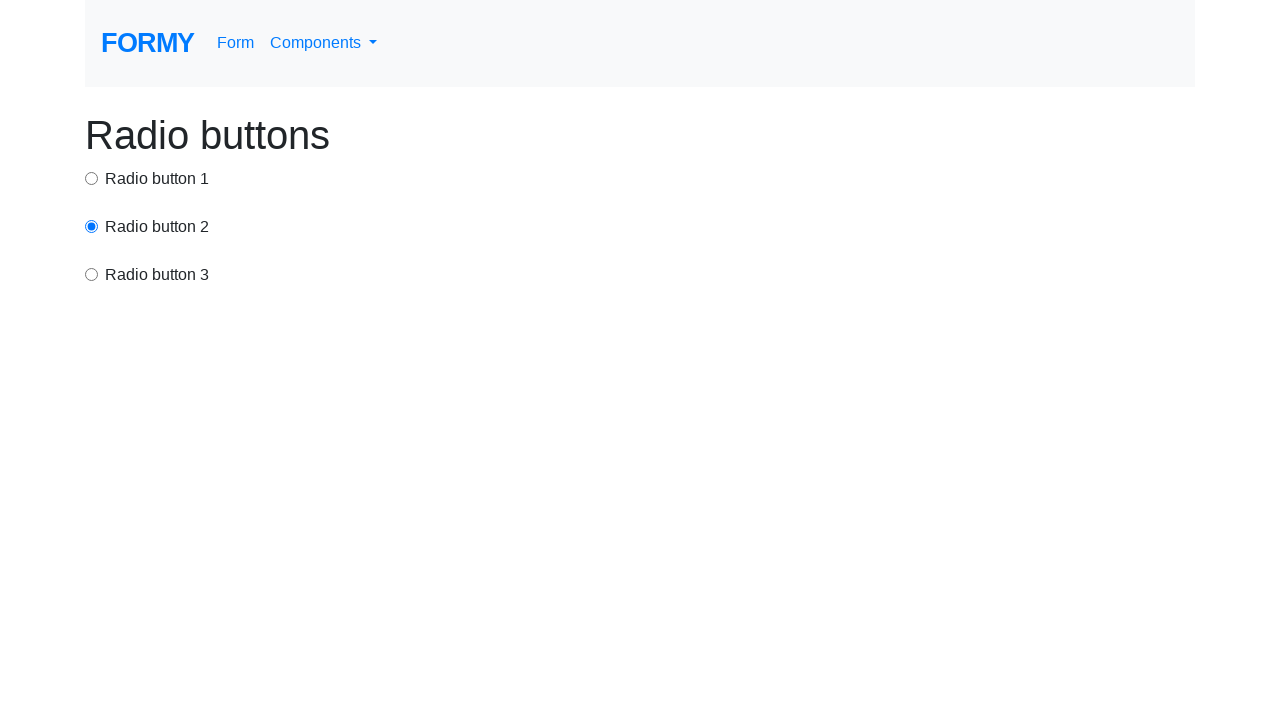